Tests drag and drop functionality on a blog practice page by dragging a draggable element to a droppable area

Starting URL: https://testautomationpractice.blogspot.com/

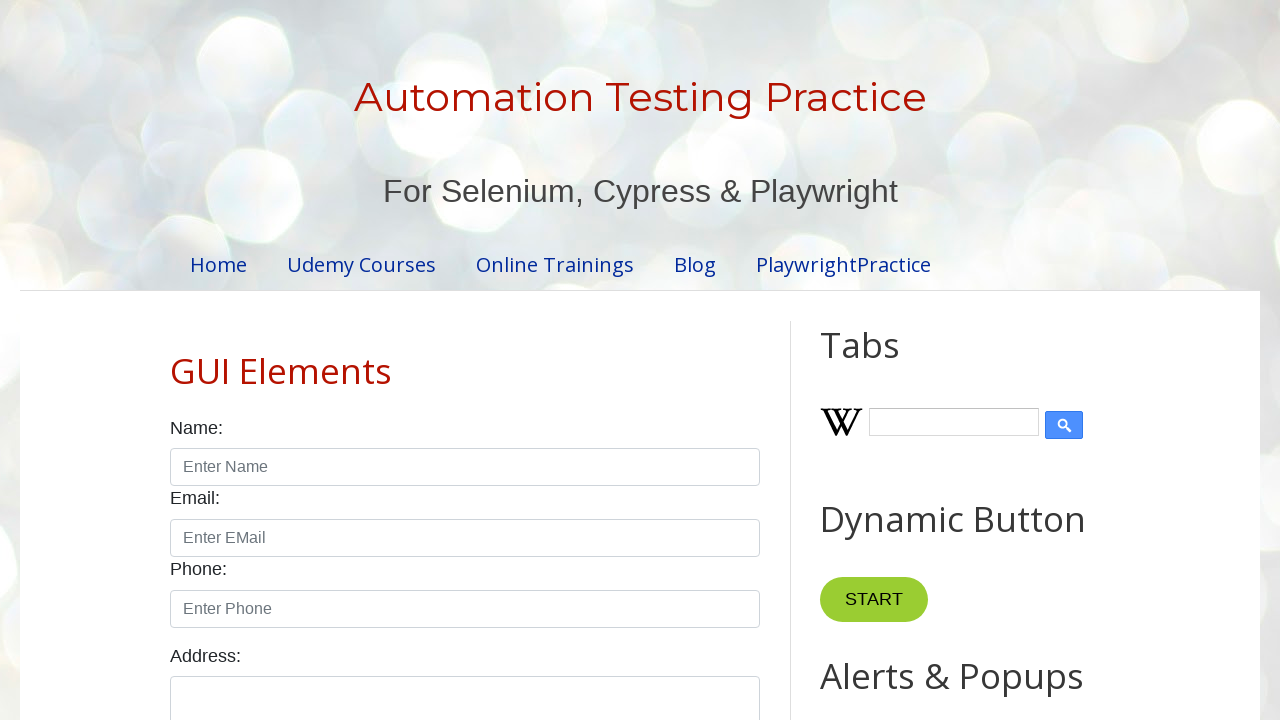

Located draggable element with id 'draggable'
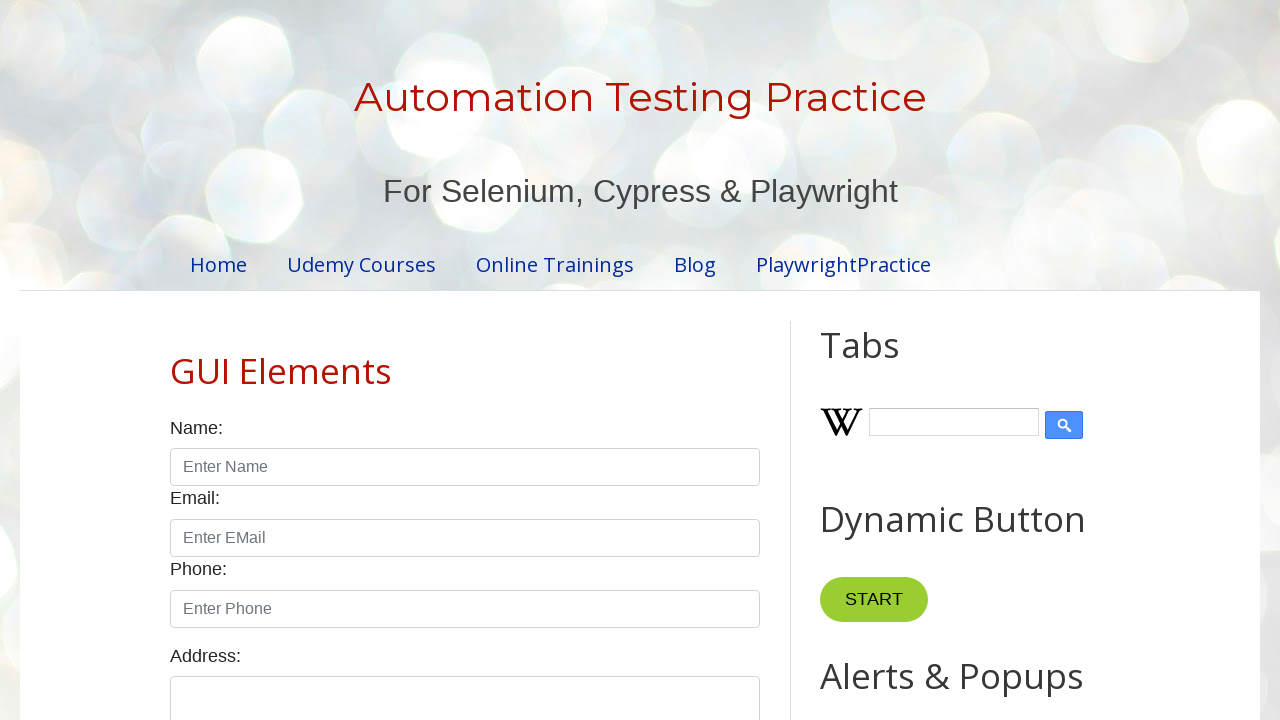

Located droppable element with id 'droppable'
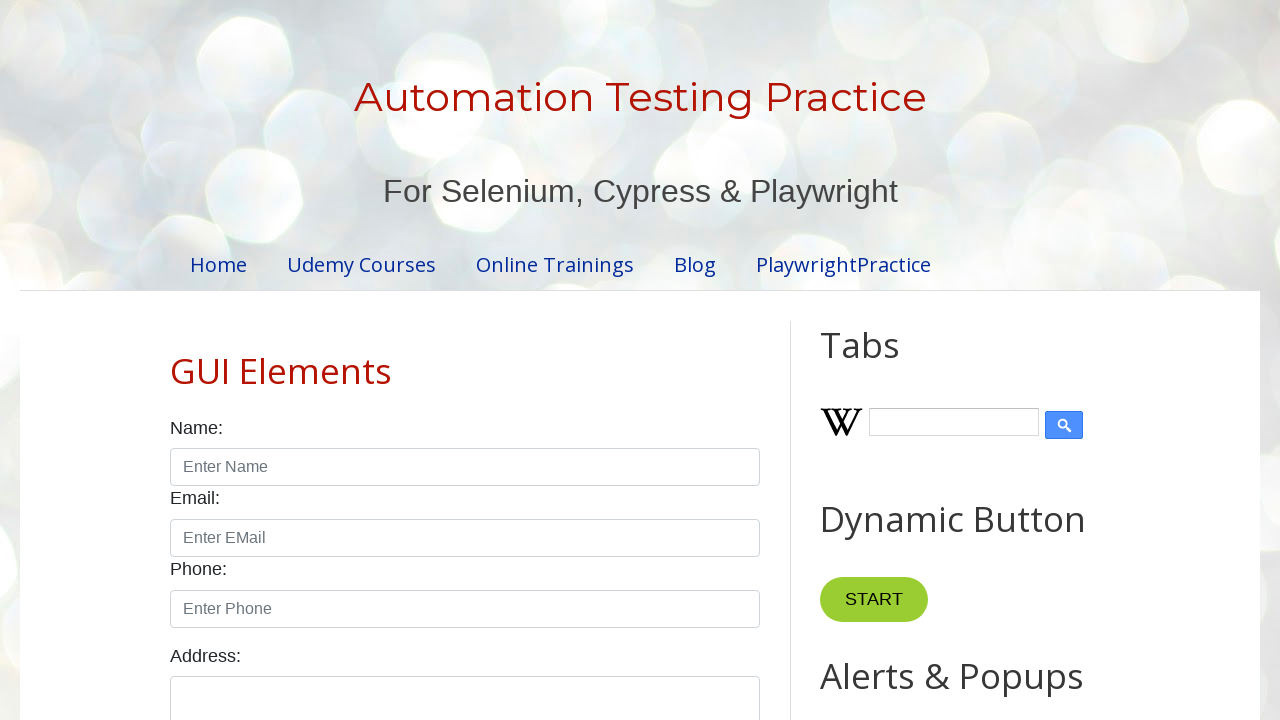

Dragged draggable element to droppable area at (1015, 386)
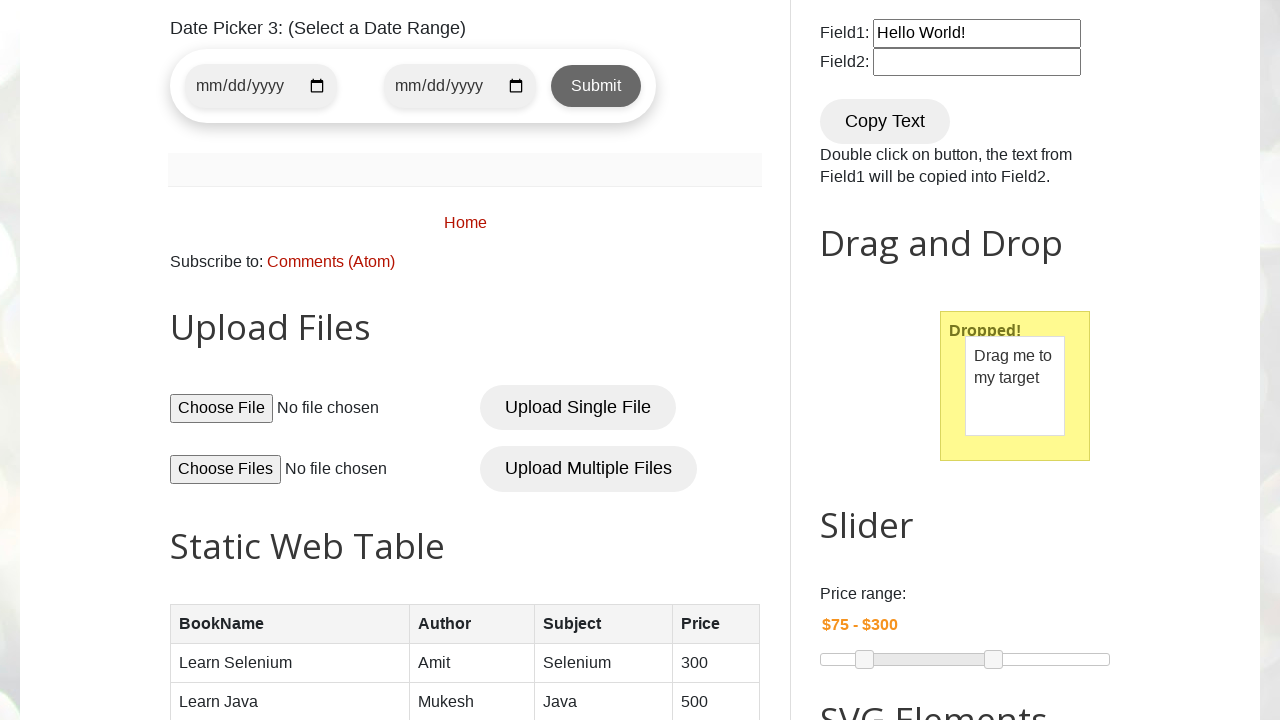

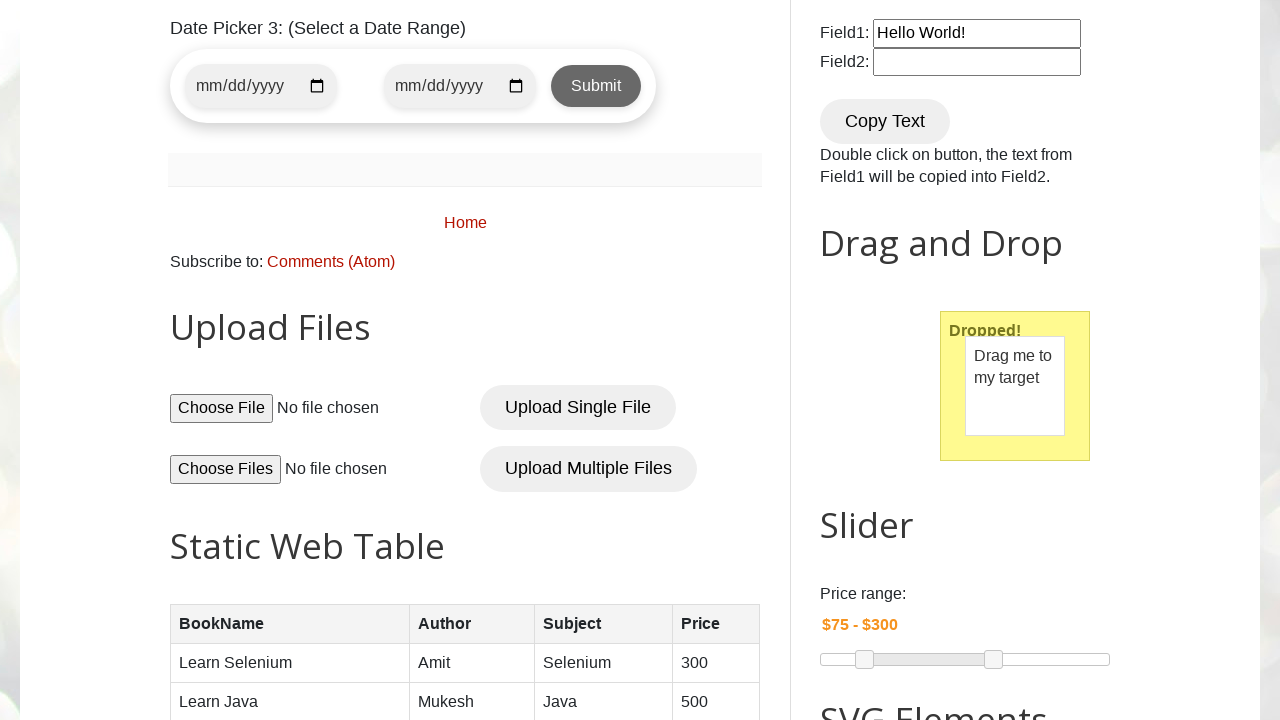